Verifies the current URL of the Argos homepage

Starting URL: https://www.argos.co.uk/

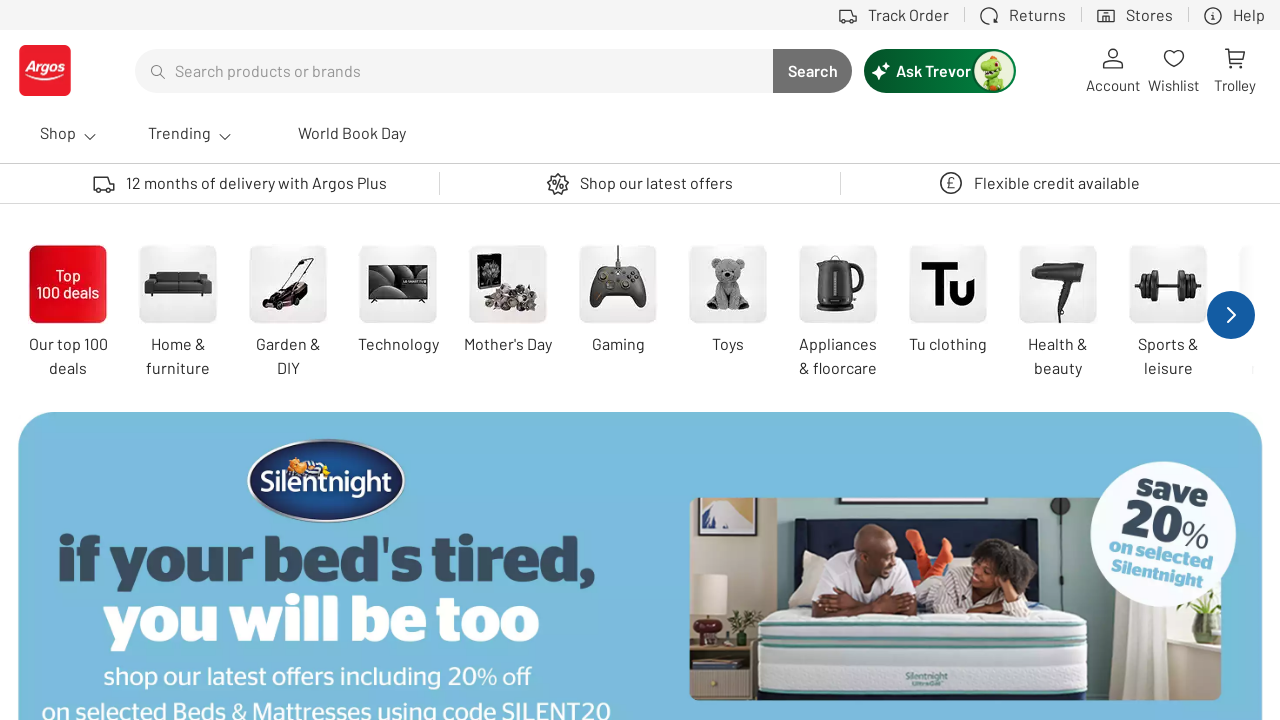

Verified current URL ends with 'co.uk/' on Argos homepage
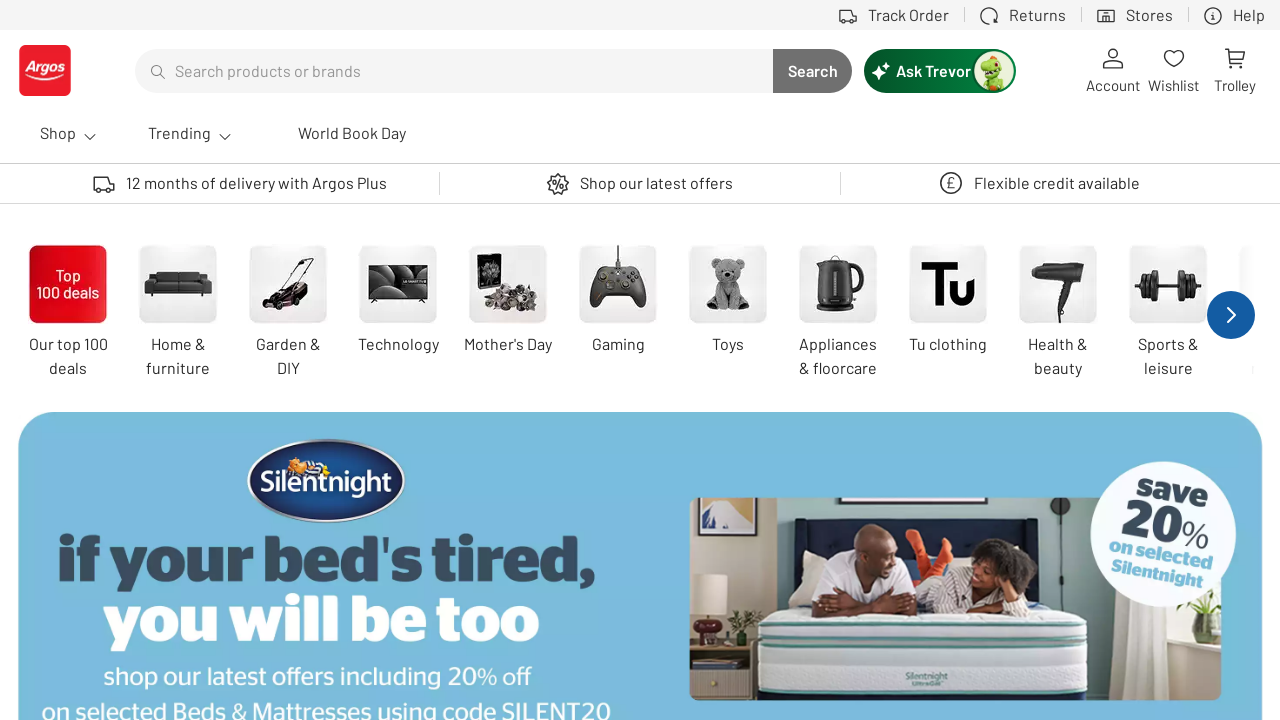

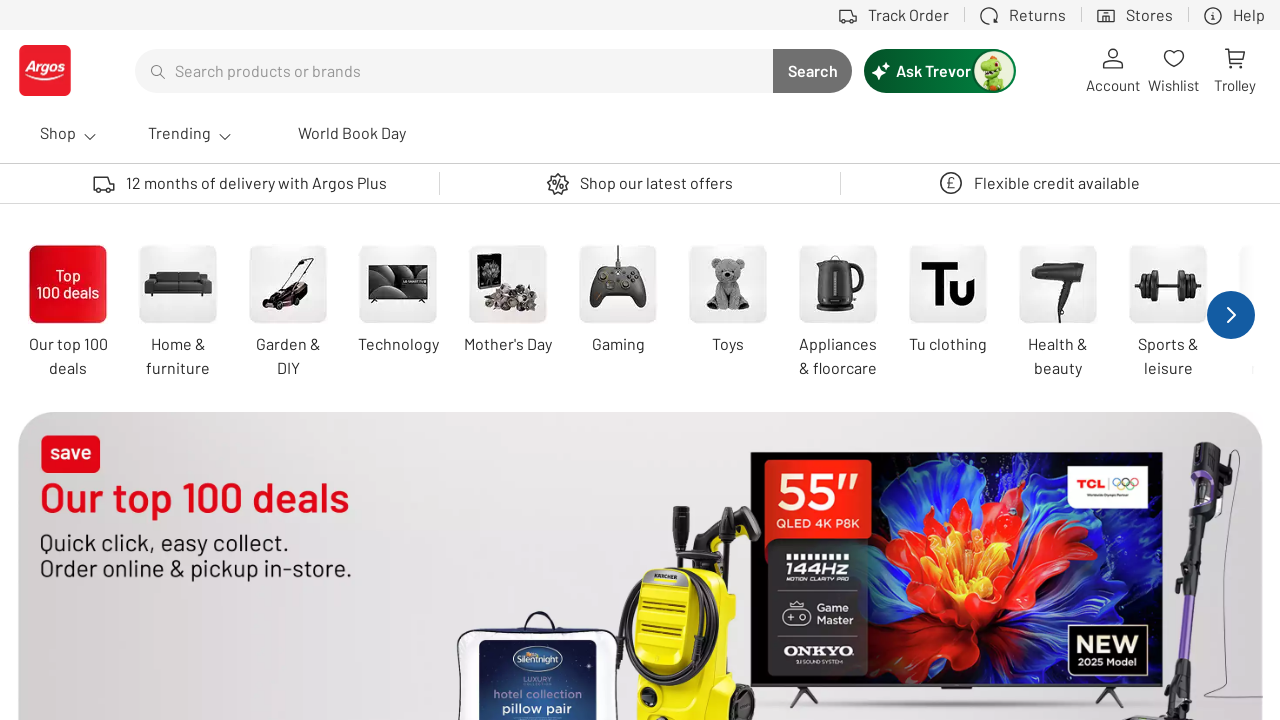